Tests fluent wait functionality by waiting for an element to become visible and then clicking it

Starting URL: https://demoqa.com/dynamic-properties

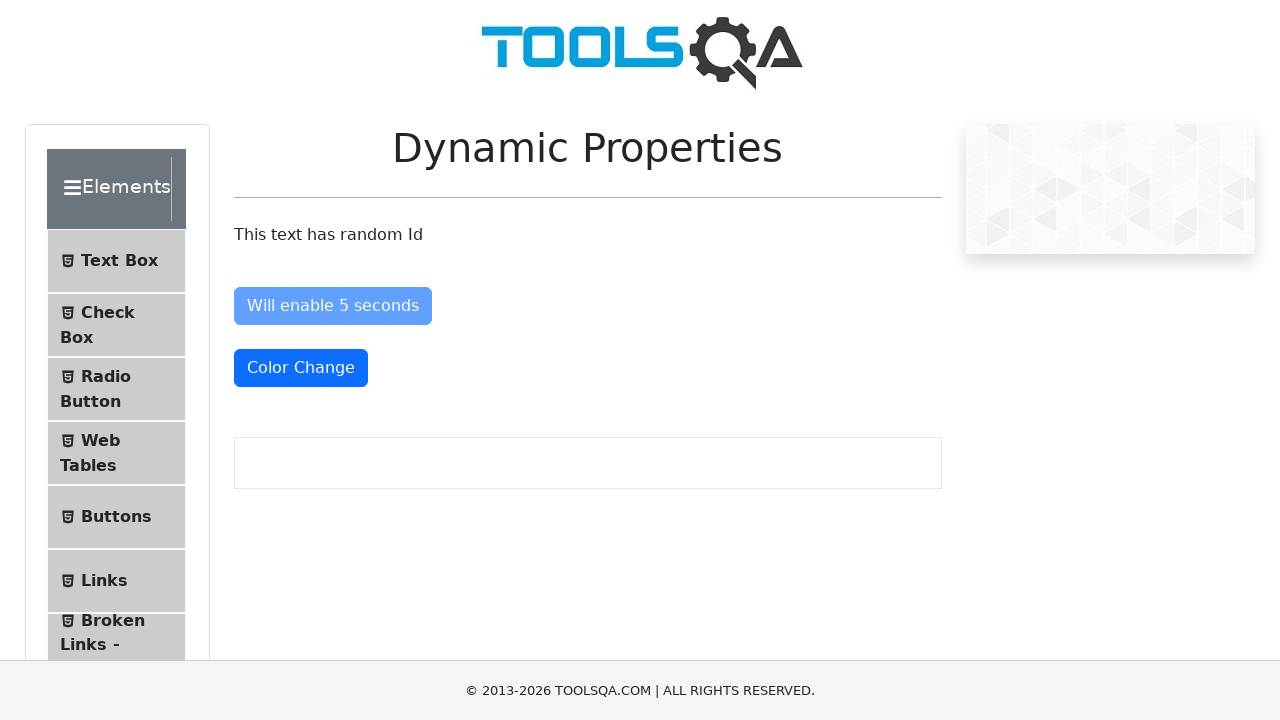

Waited for #visibleAfter element to become visible
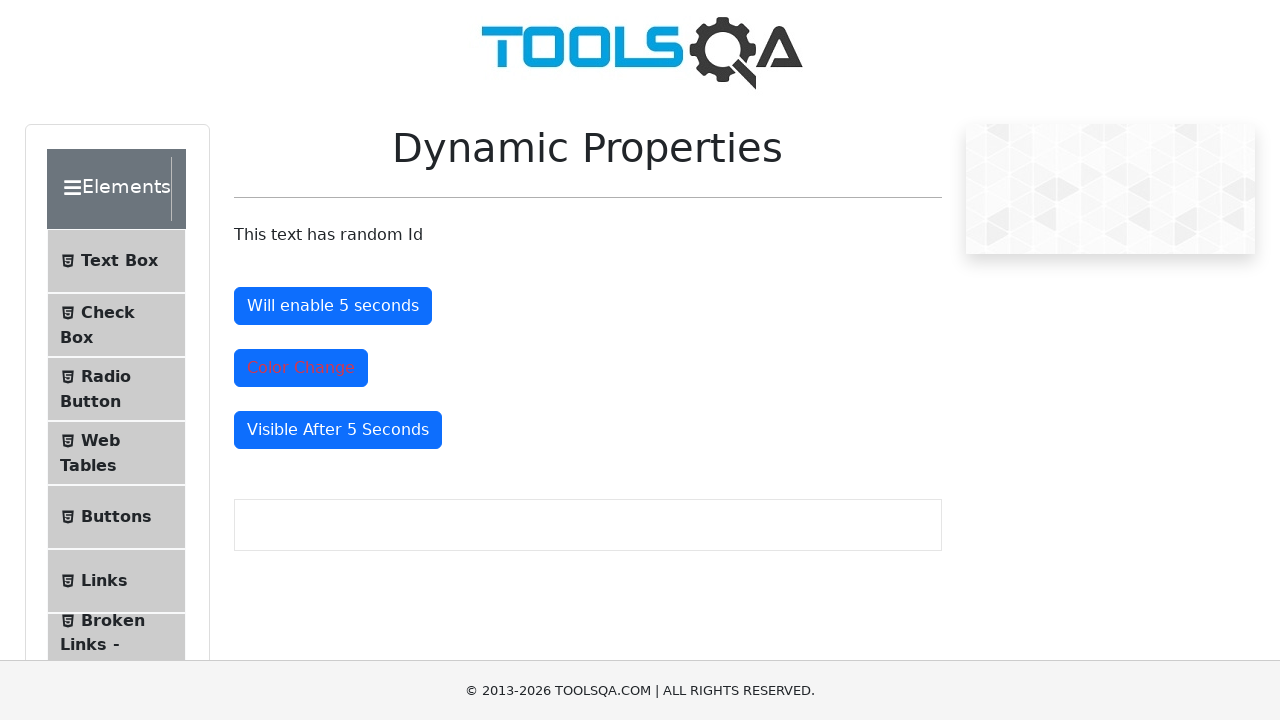

Clicked the #visibleAfter button at (338, 430) on #visibleAfter
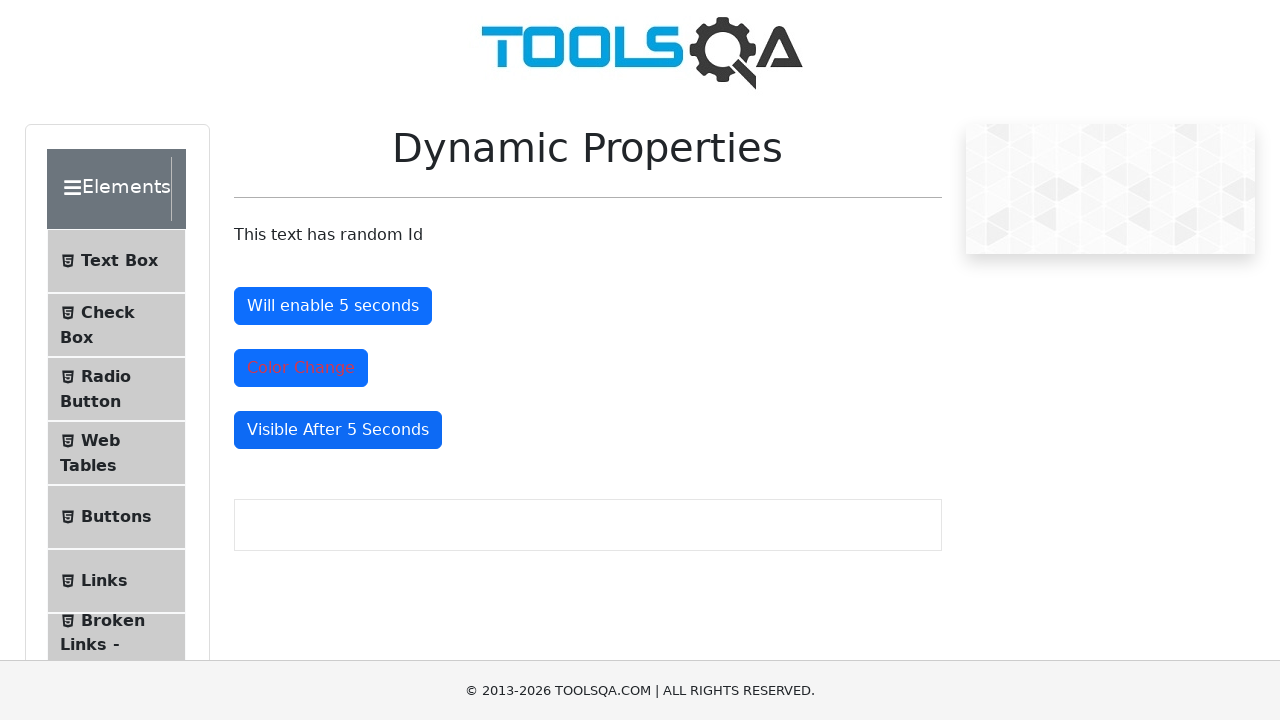

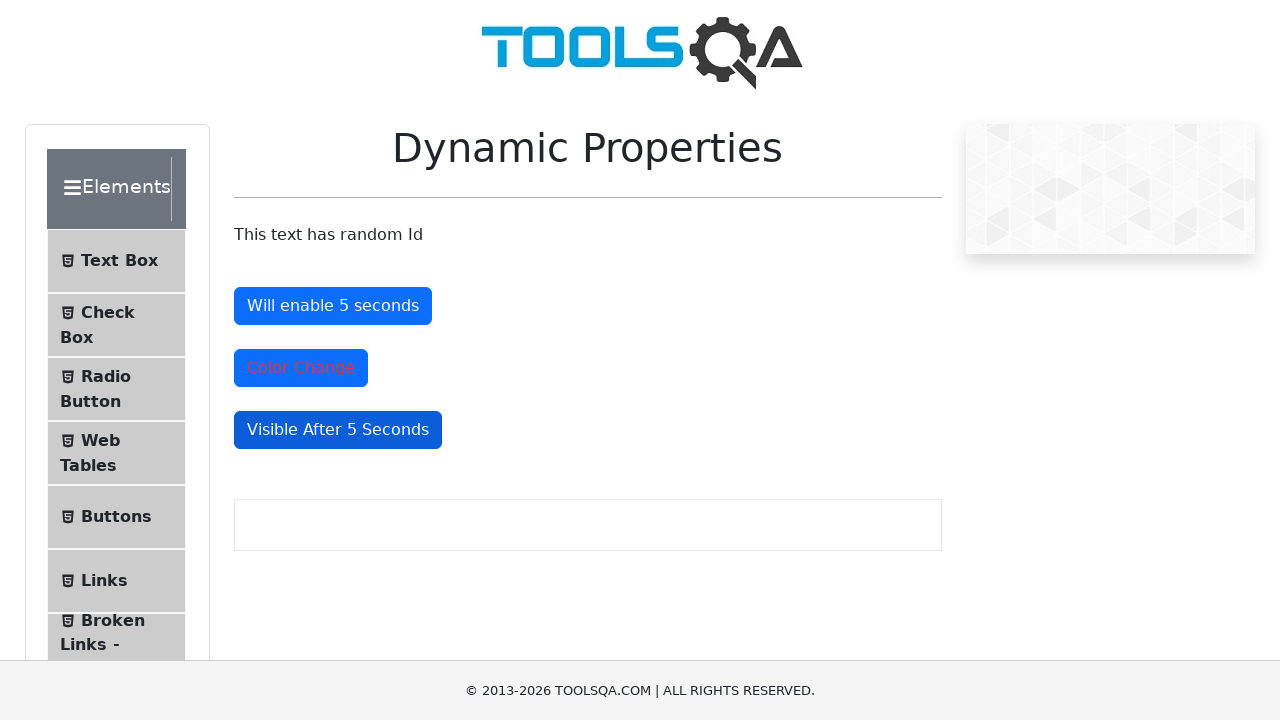